Tests jQuery UI accordion functionality by switching to an iframe and clicking on Section 2 of the accordion component

Starting URL: https://jqueryui.com/accordion/

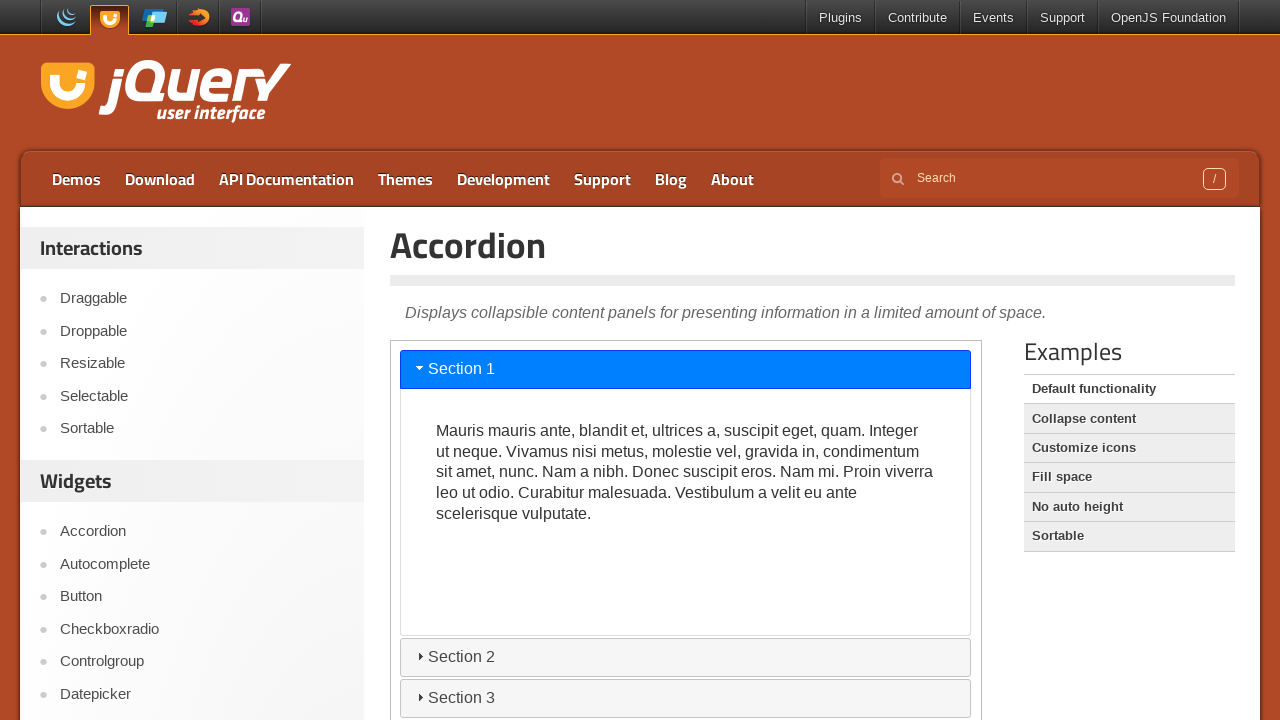

Located the first iframe containing the accordion component
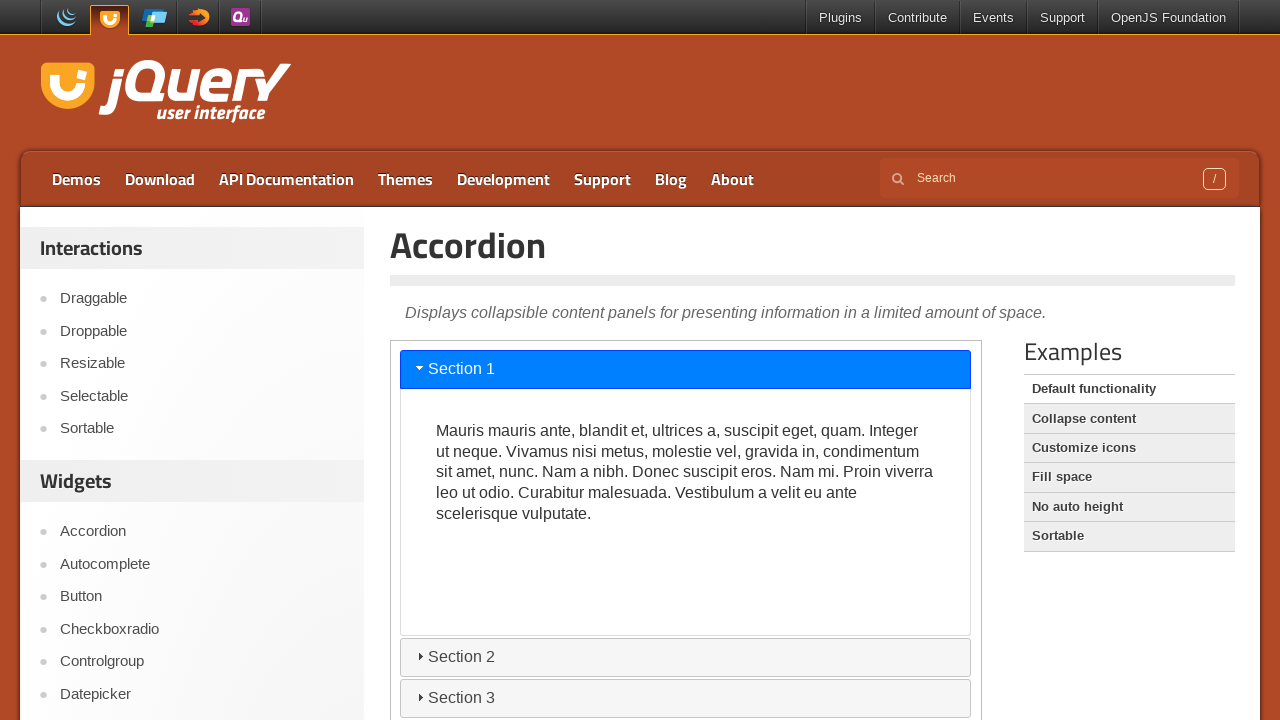

Clicked on Section 2 of the jQuery UI accordion at (686, 657) on iframe >> nth=0 >> internal:control=enter-frame >> #ui-id-3
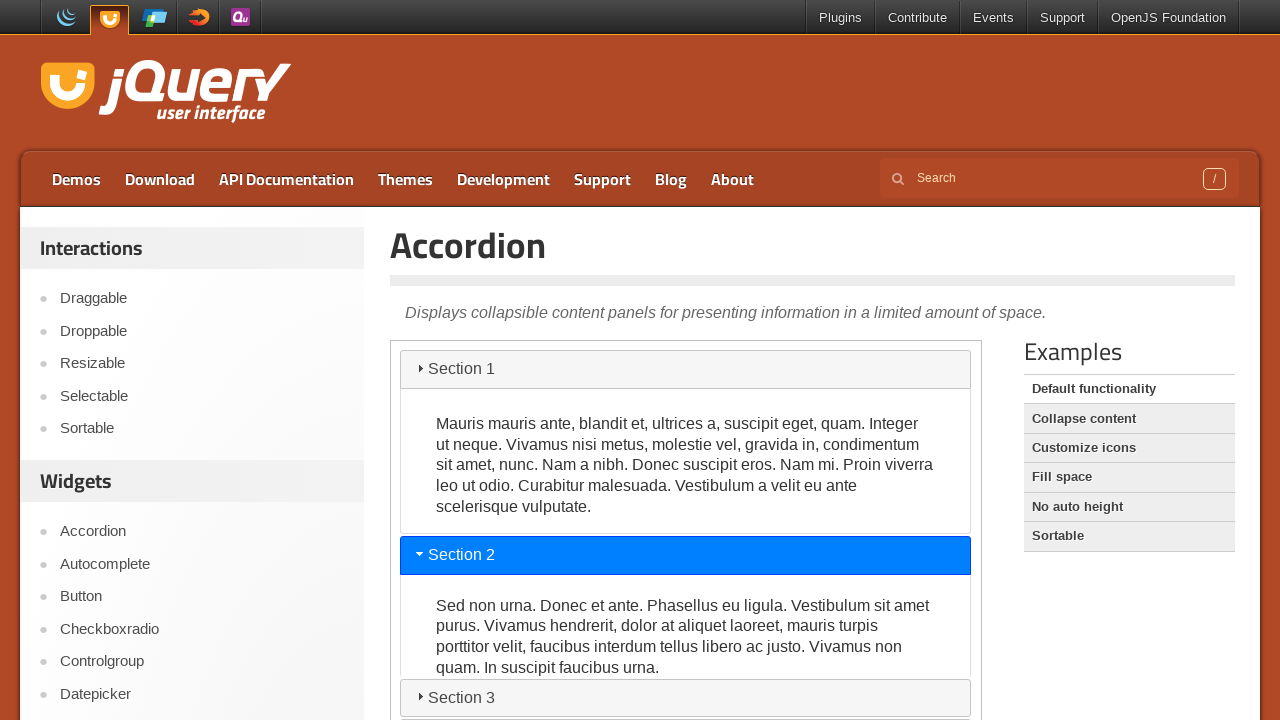

Section 2 accordion content became visible
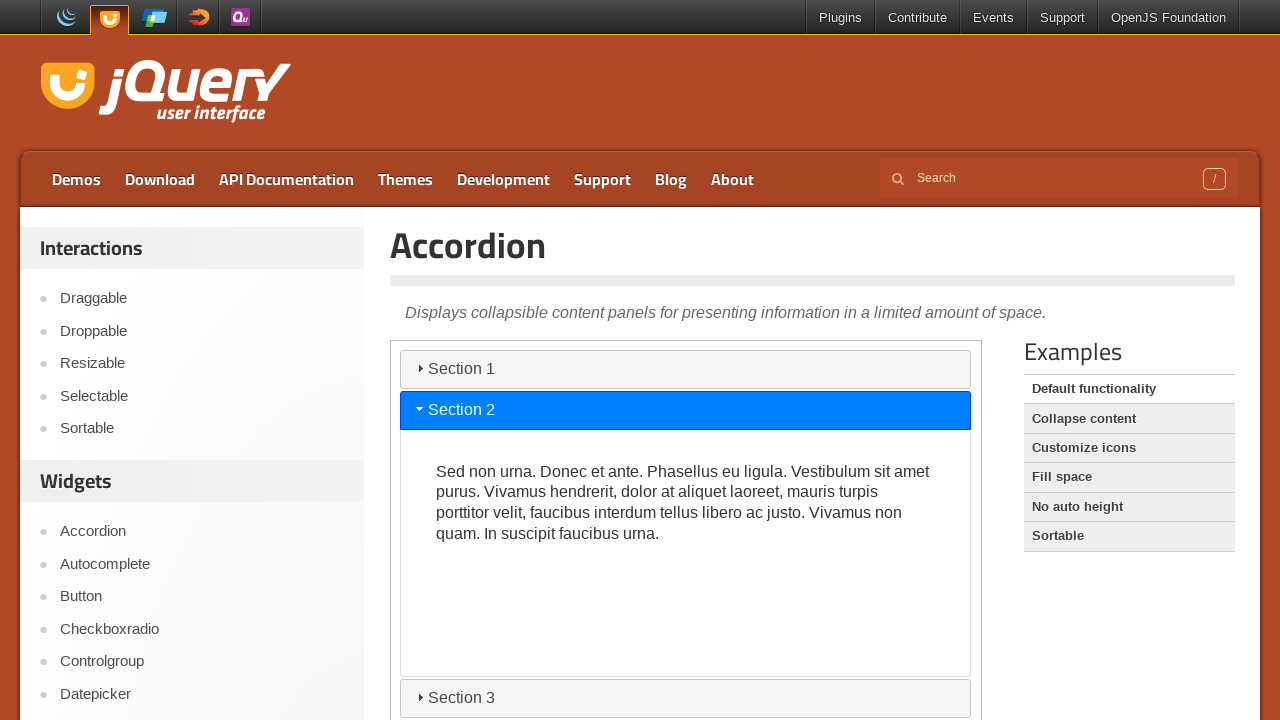

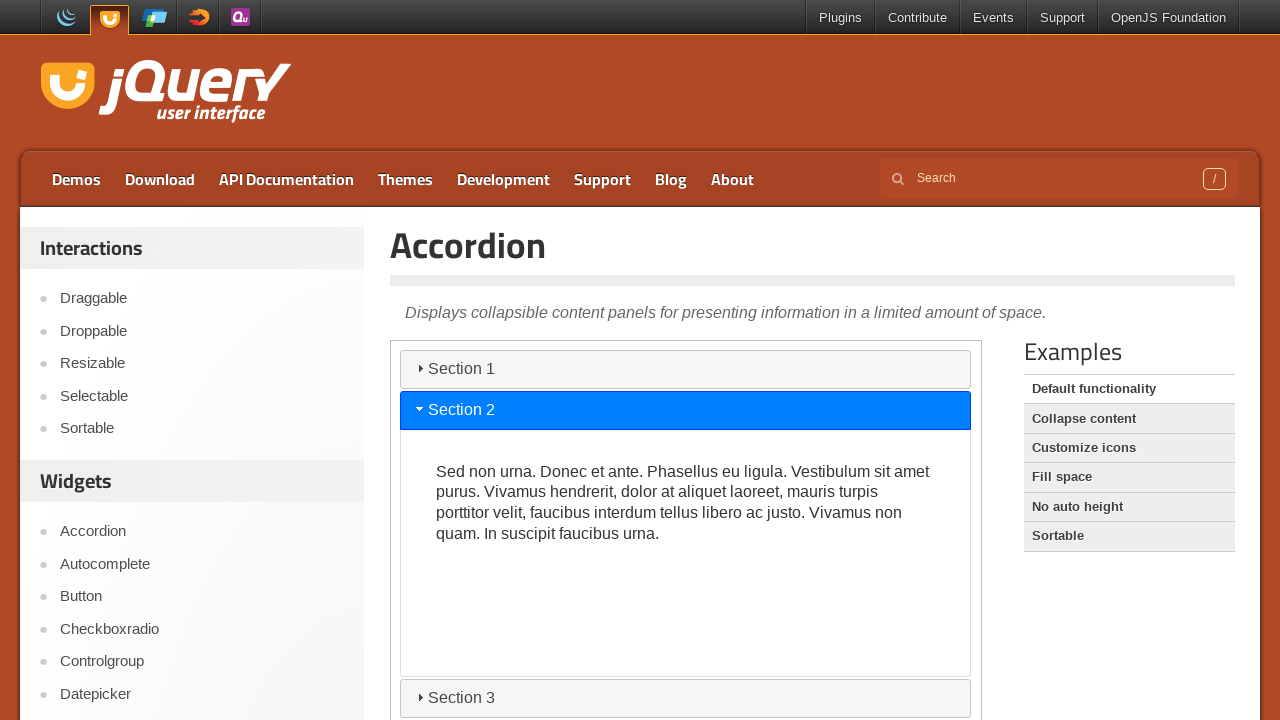